Tests navigation through the demoblaze e-commerce site by clicking on different product categories (Phones, Laptops, Monitors), viewing the first product in each category, and returning to the home page after each.

Starting URL: https://demoblaze.com/index.html

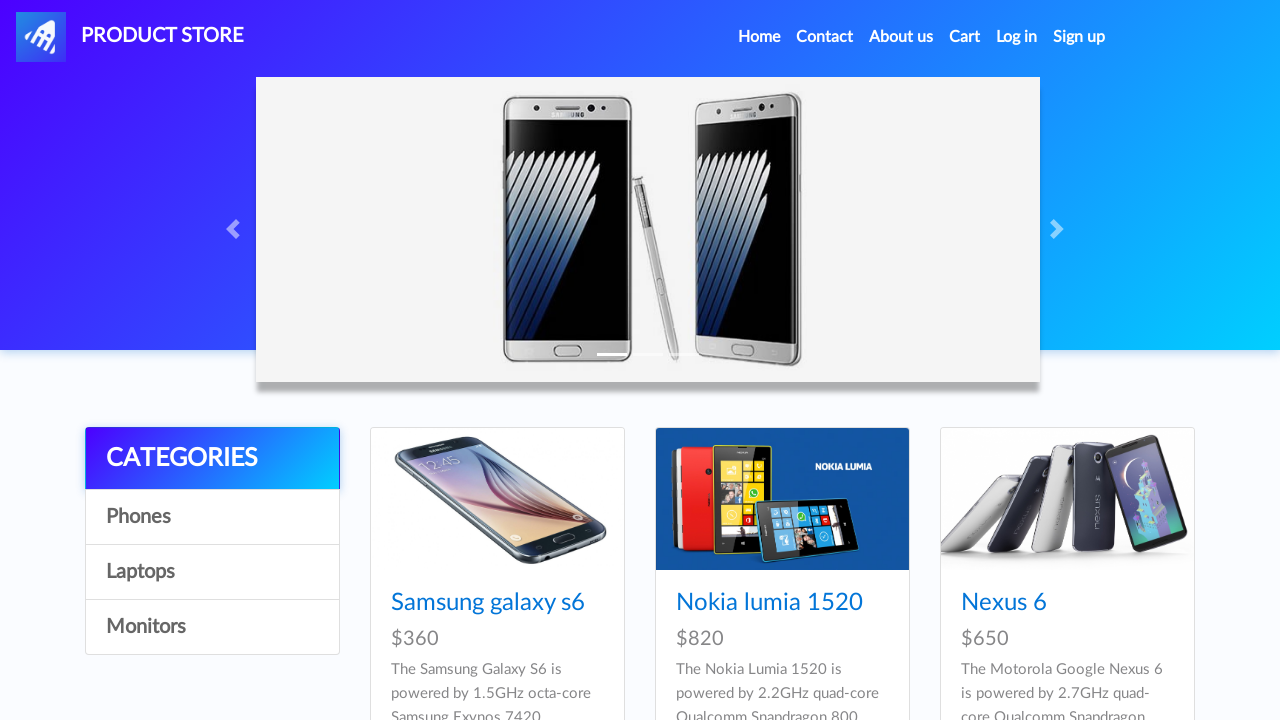

Clicked on Phones category at (212, 517) on a:has-text('Phones')
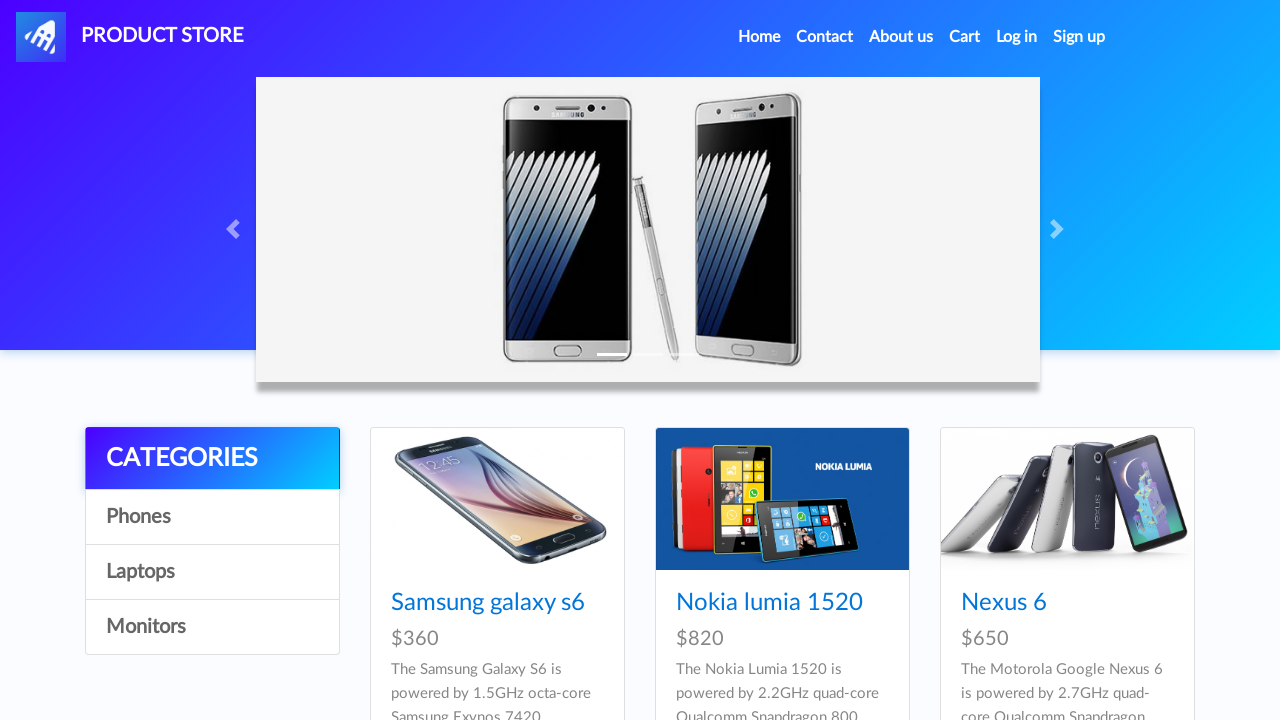

Waited for Phones category to load
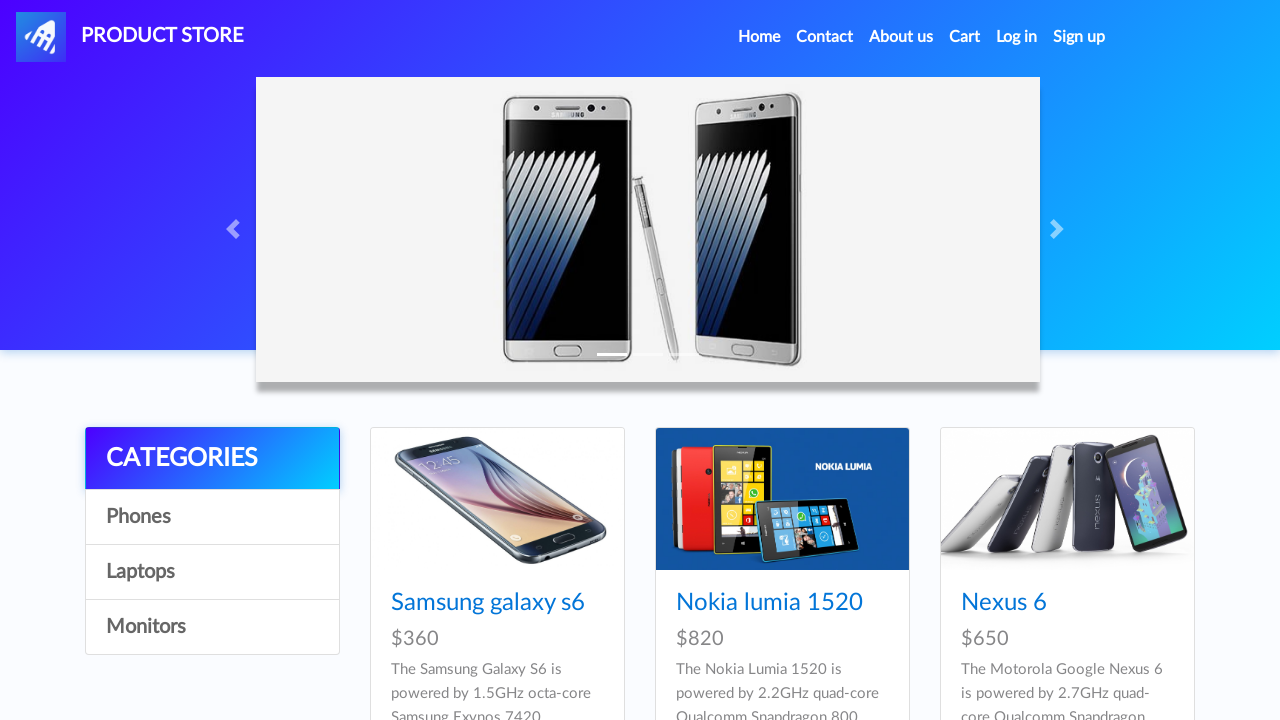

Clicked on first product in Phones category at (488, 603) on .card-title a >> nth=0
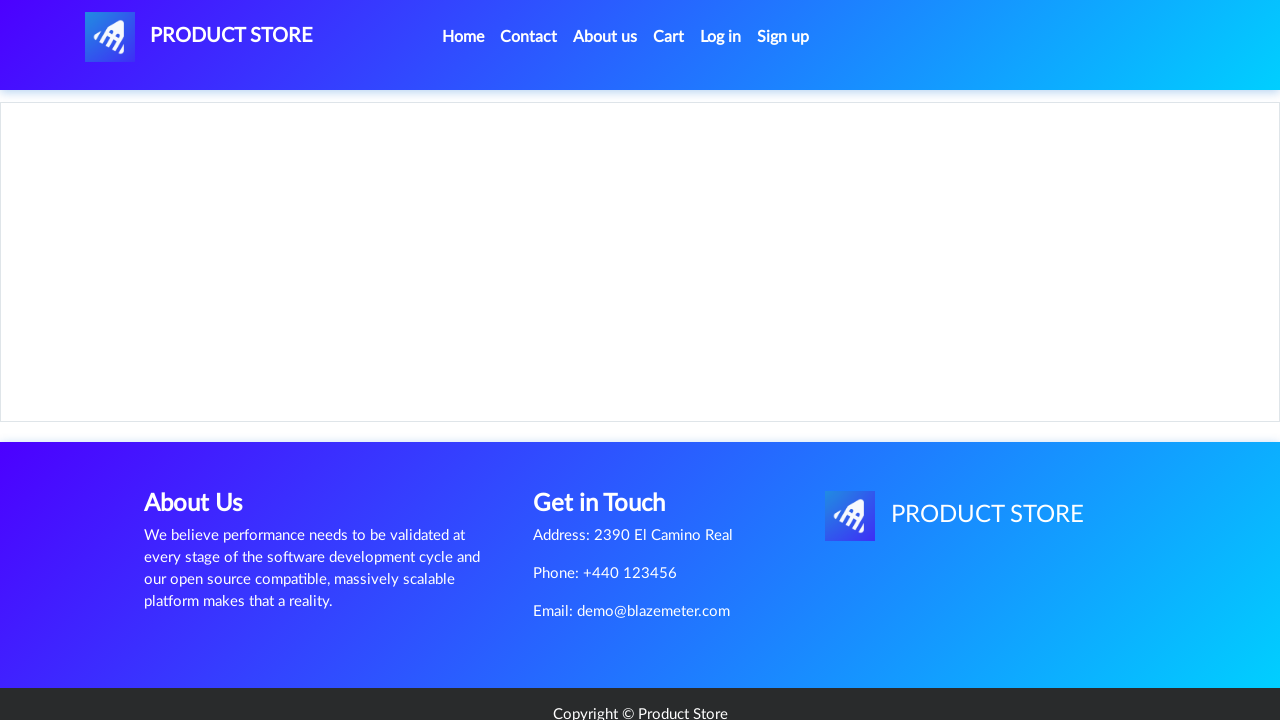

Waited for first phone product to load
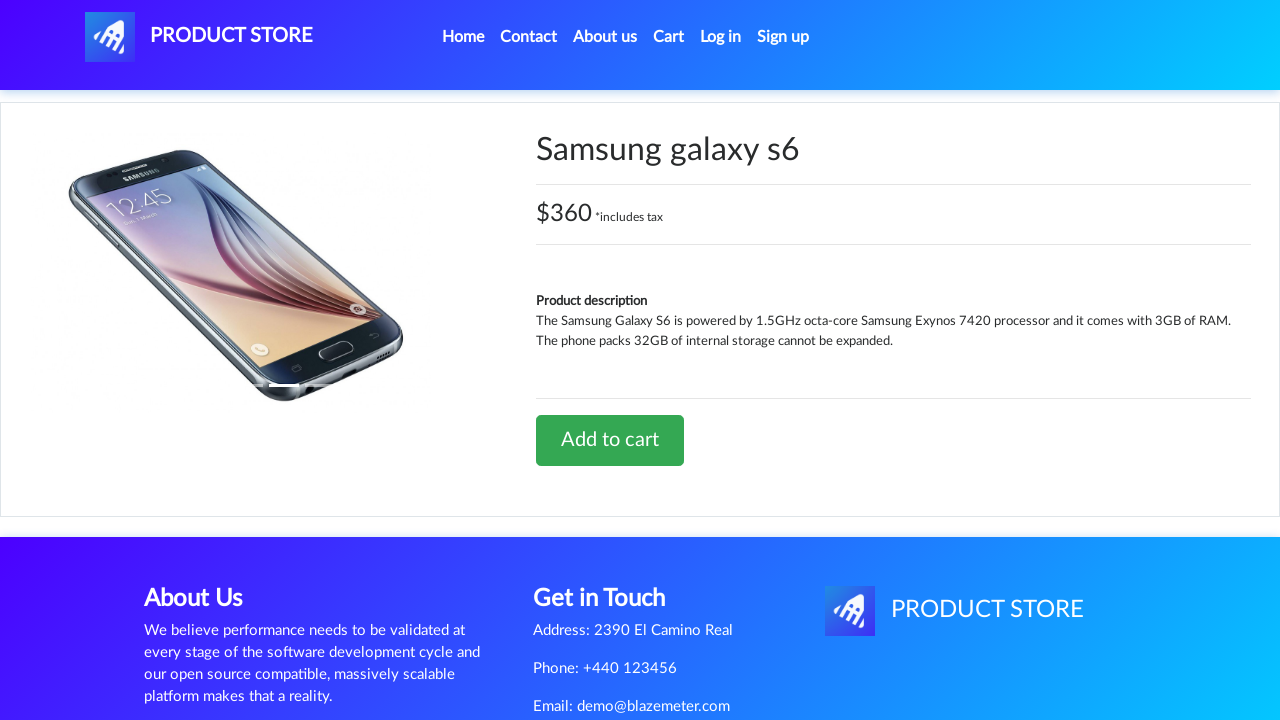

Clicked Home link to return to home page at (463, 37) on a.nav-link:has-text('Home')
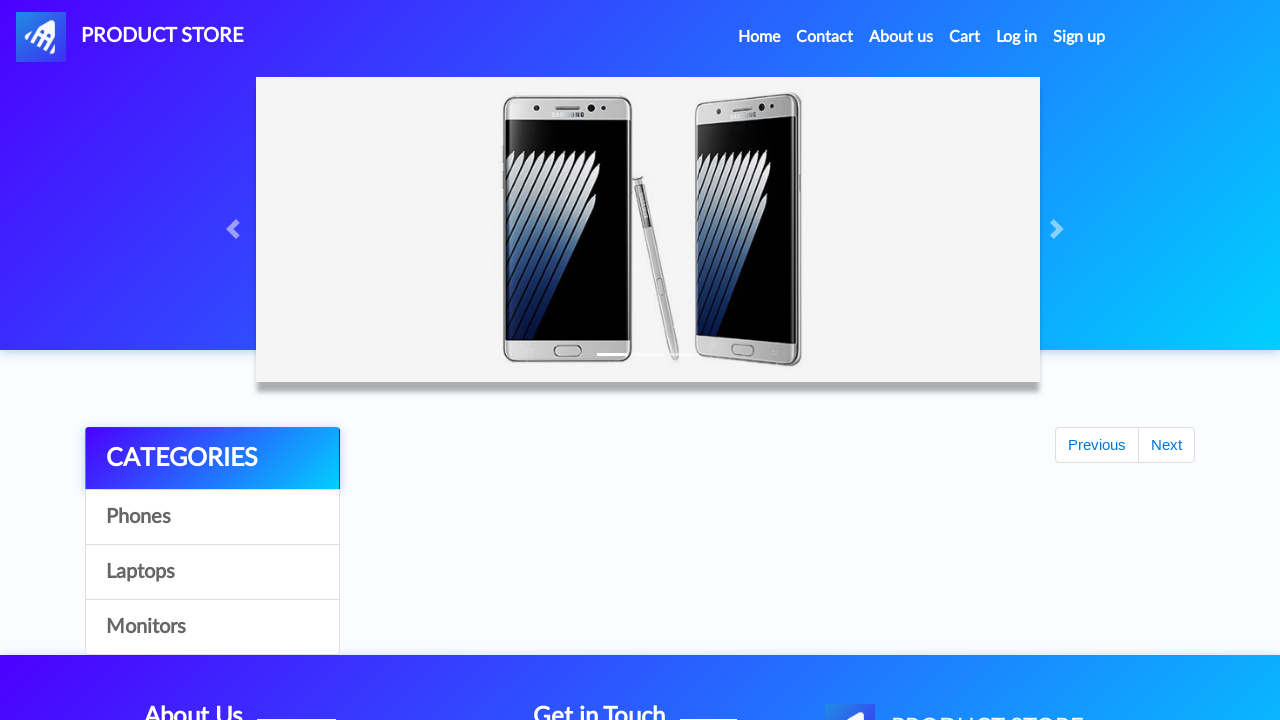

Waited for home page to load
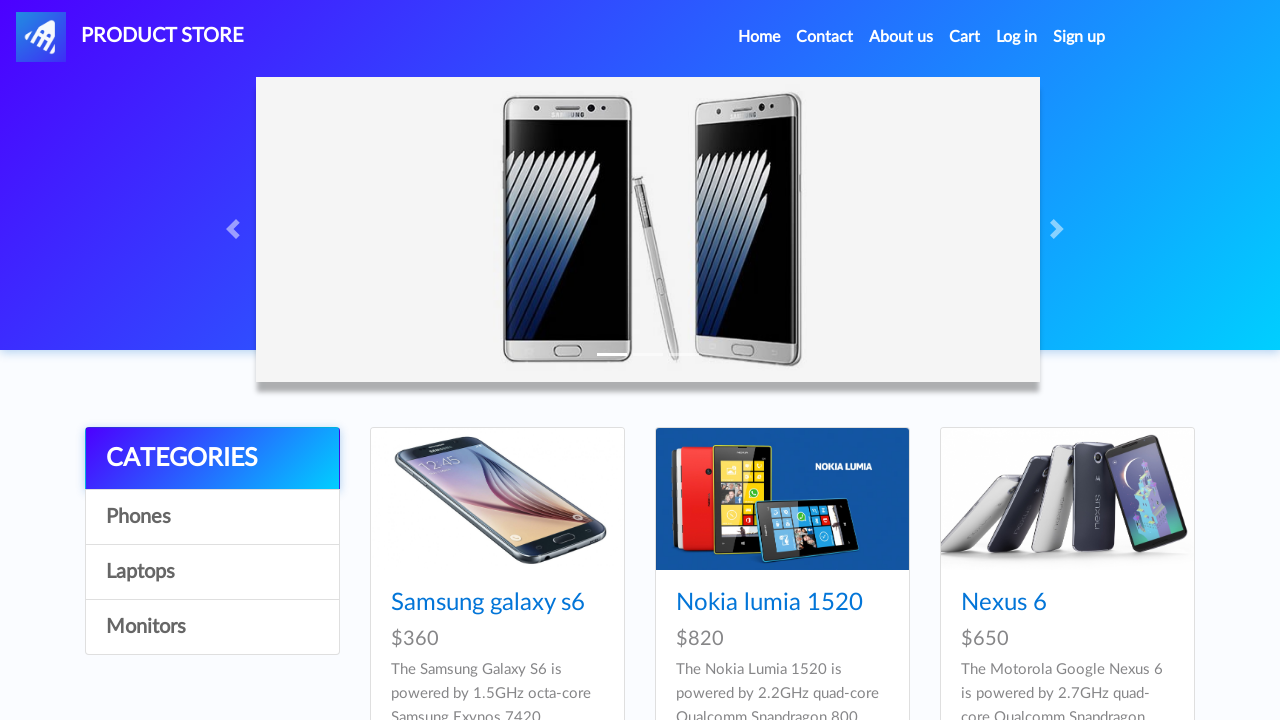

Clicked on Laptops category at (212, 572) on a:has-text('Laptops')
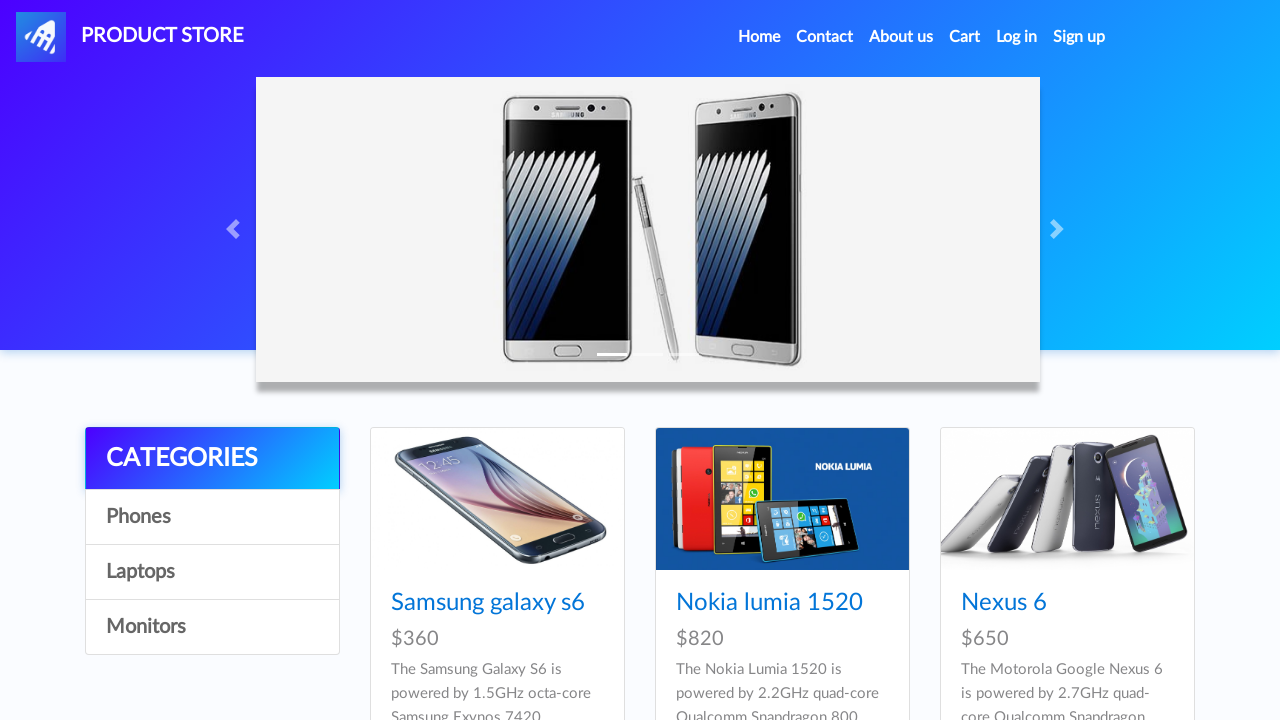

Waited for Laptops category to load
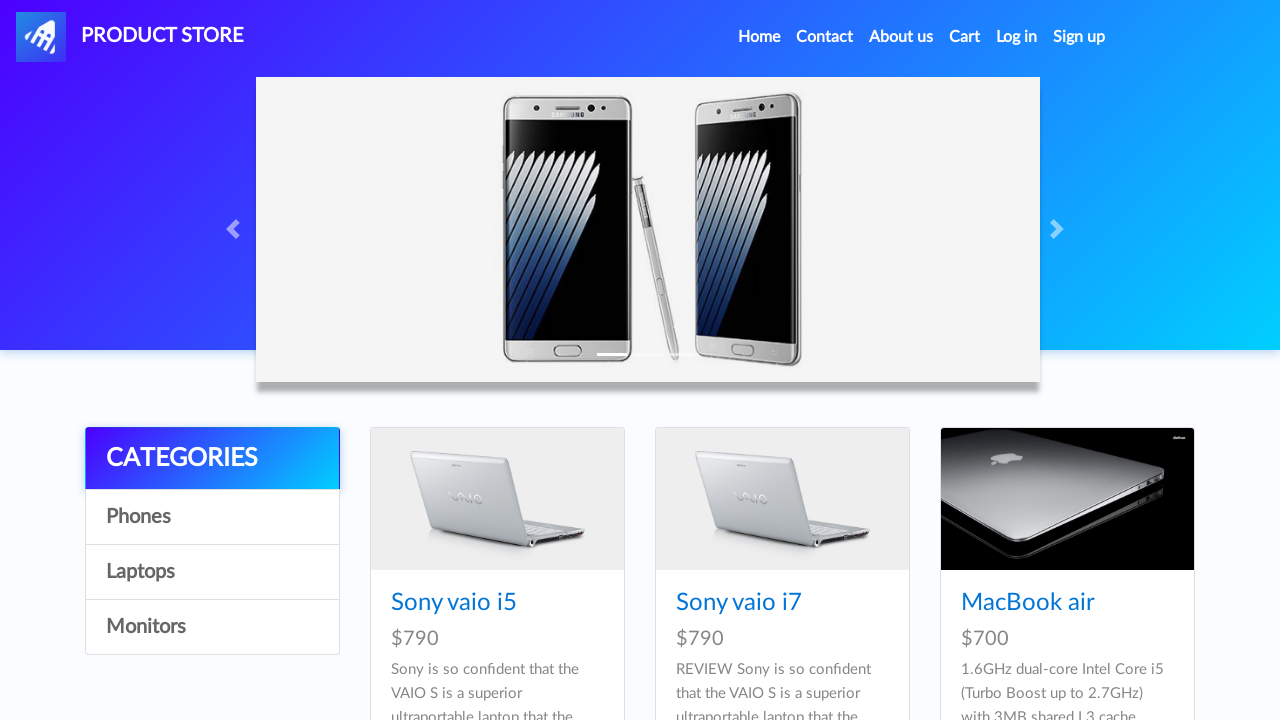

Clicked on first product in Laptops category at (454, 603) on .card-title a >> nth=0
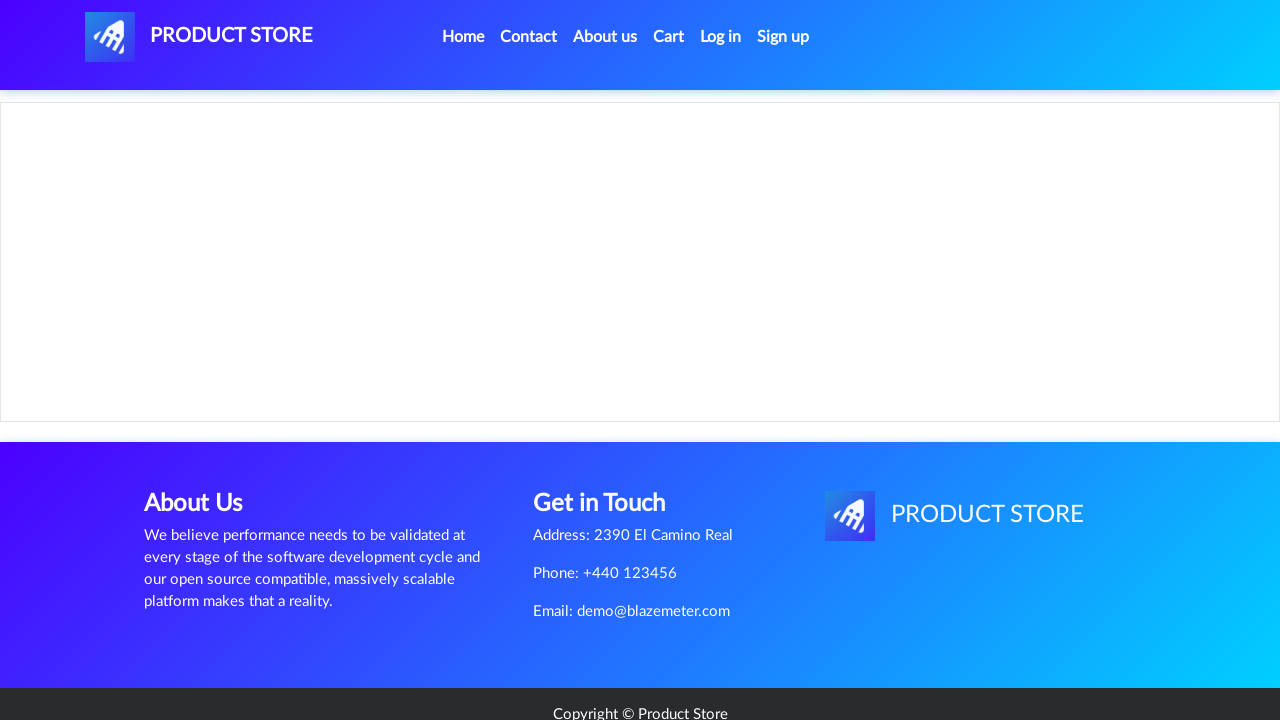

Waited for first laptop product to load
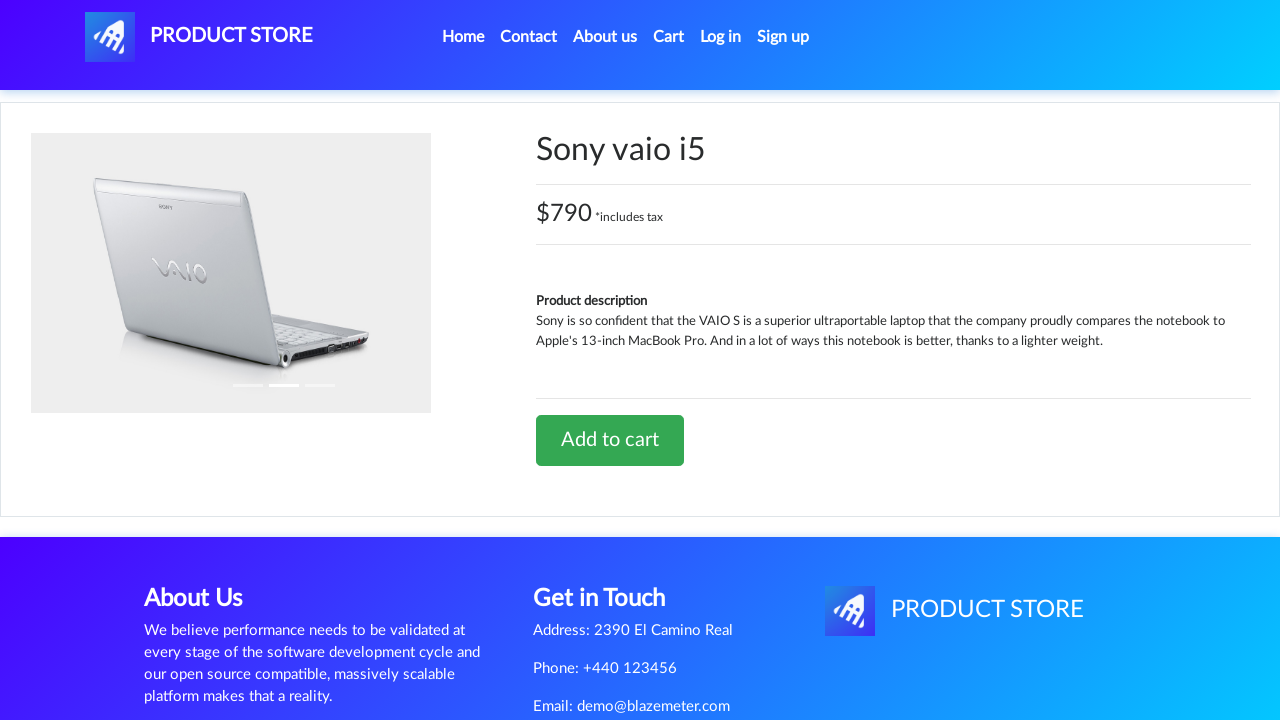

Clicked Home link to return to home page at (463, 37) on a.nav-link:has-text('Home')
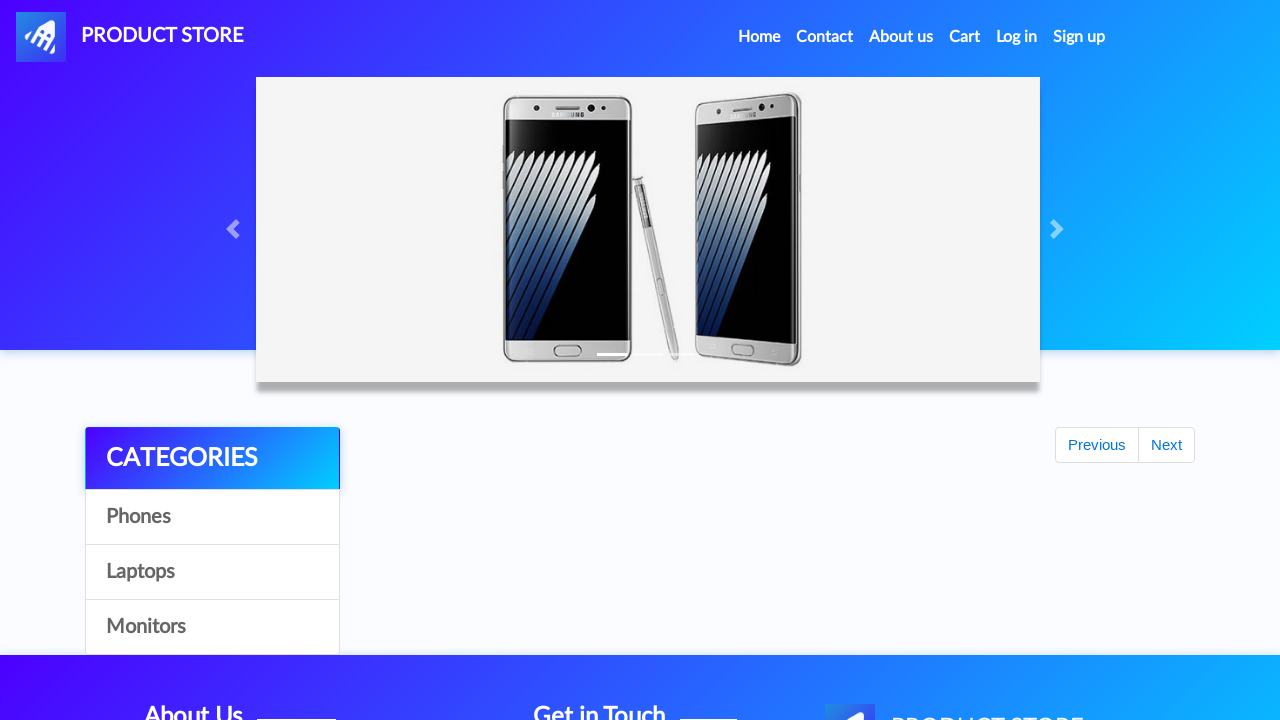

Waited for home page to load
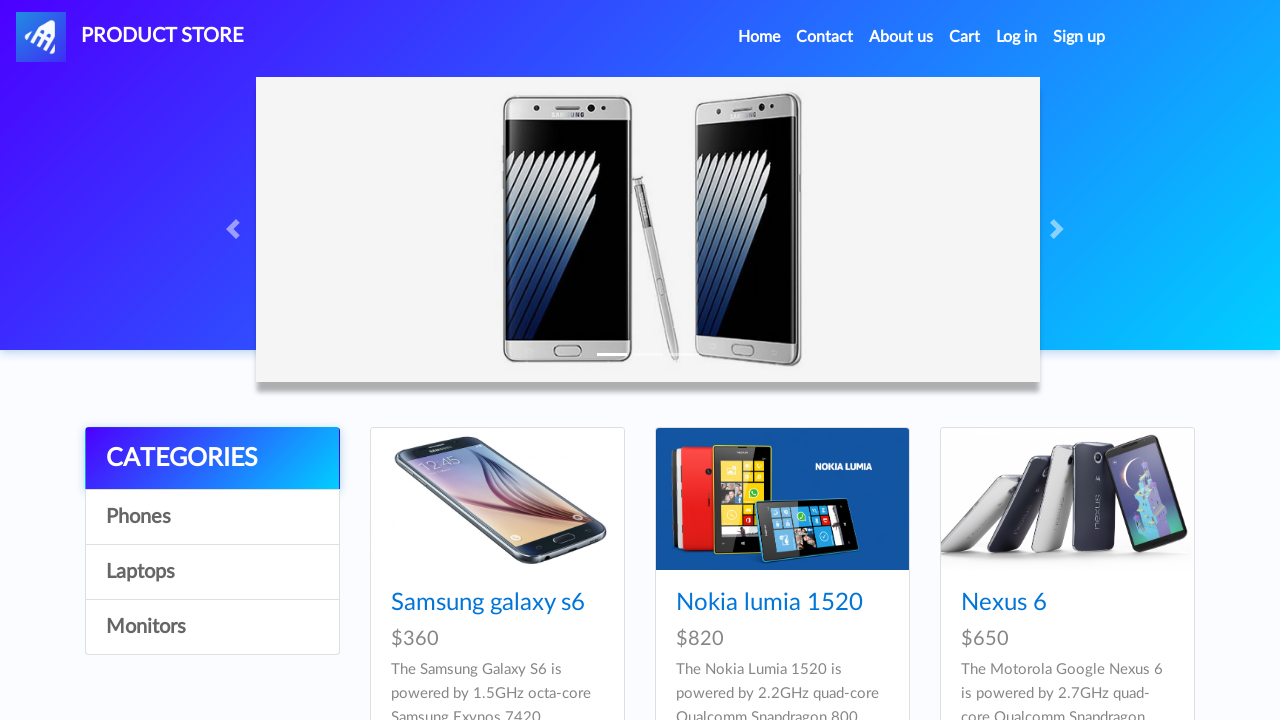

Clicked on Monitors category at (212, 627) on a:has-text('Monitors')
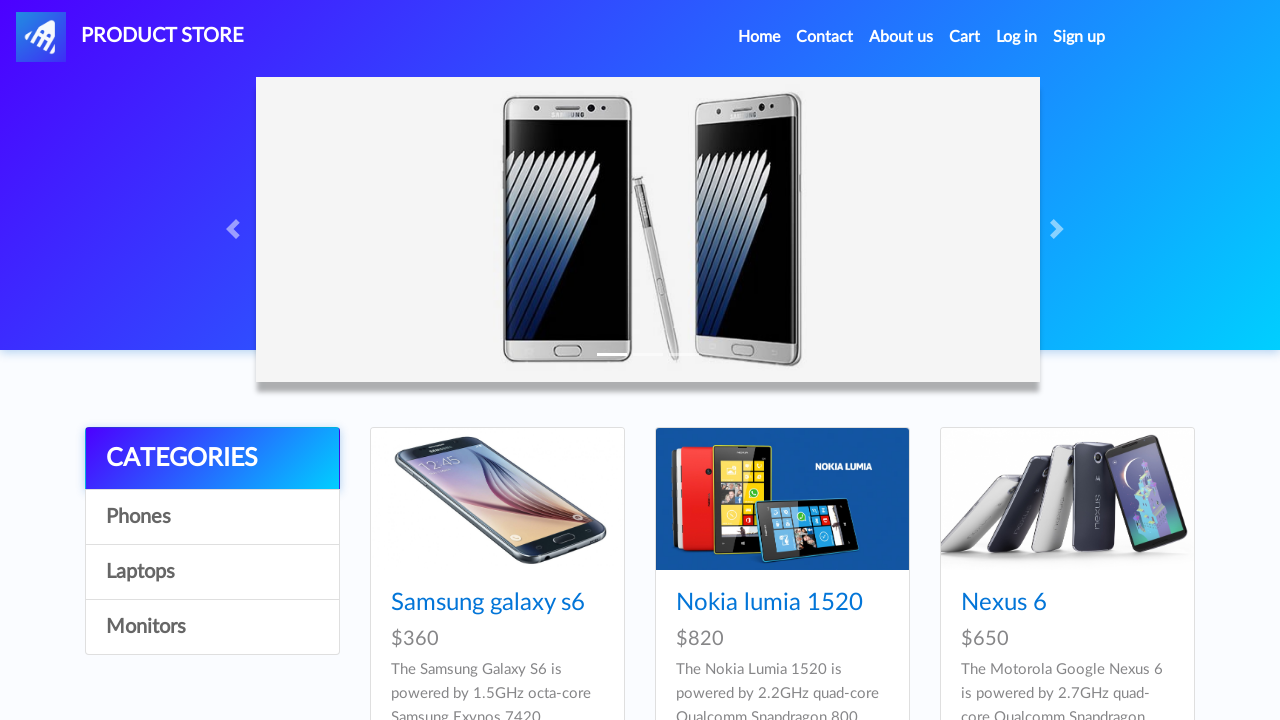

Waited for Monitors category to load
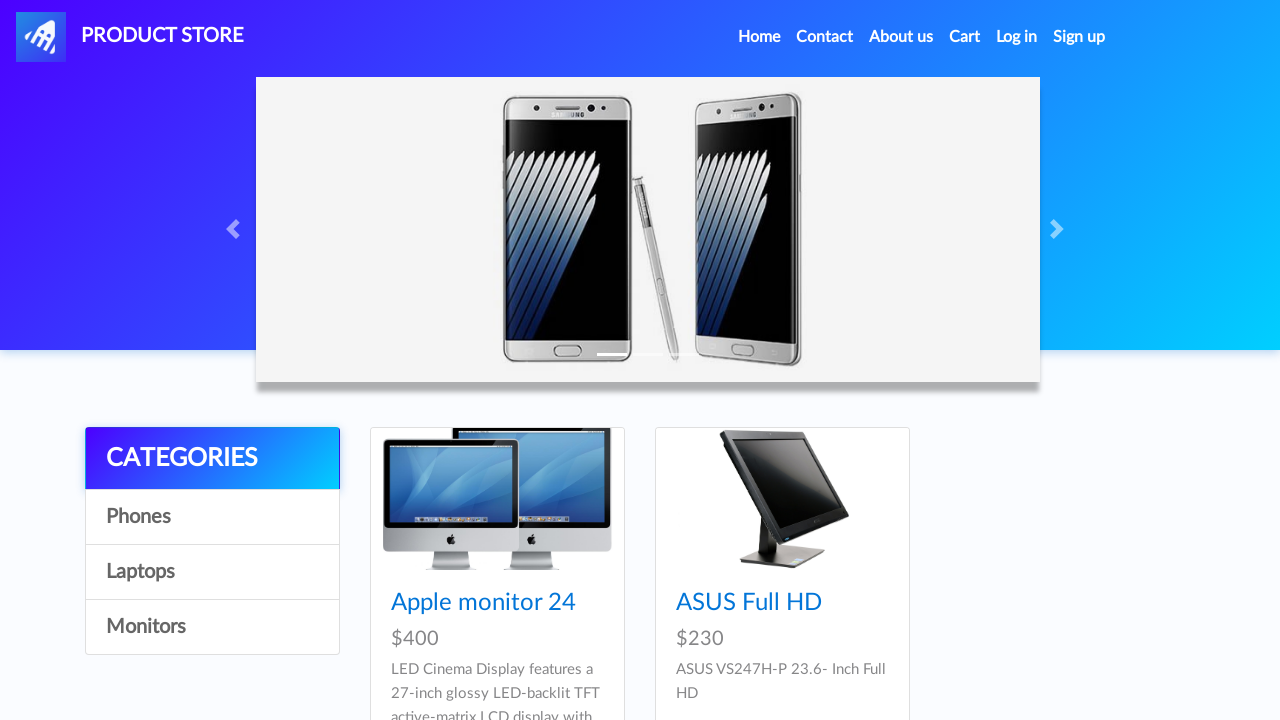

Clicked on first product in Monitors category at (484, 603) on .card-title a >> nth=0
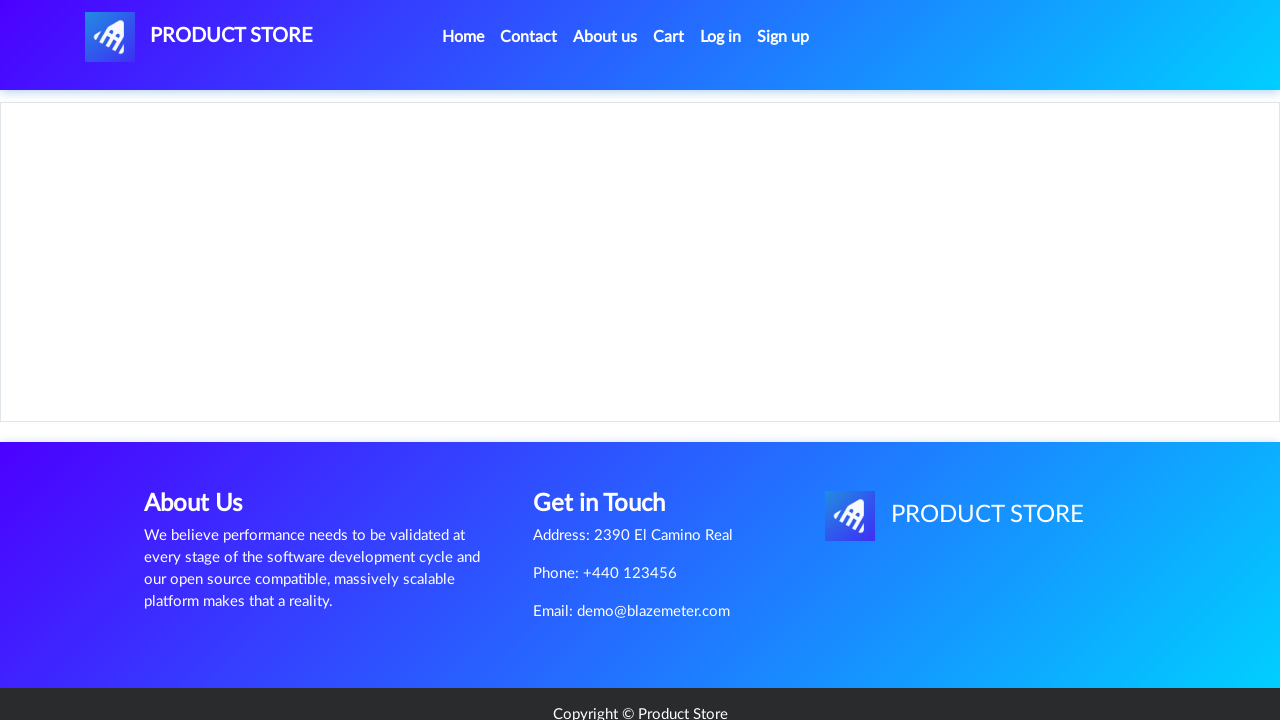

Waited for first monitor product to load
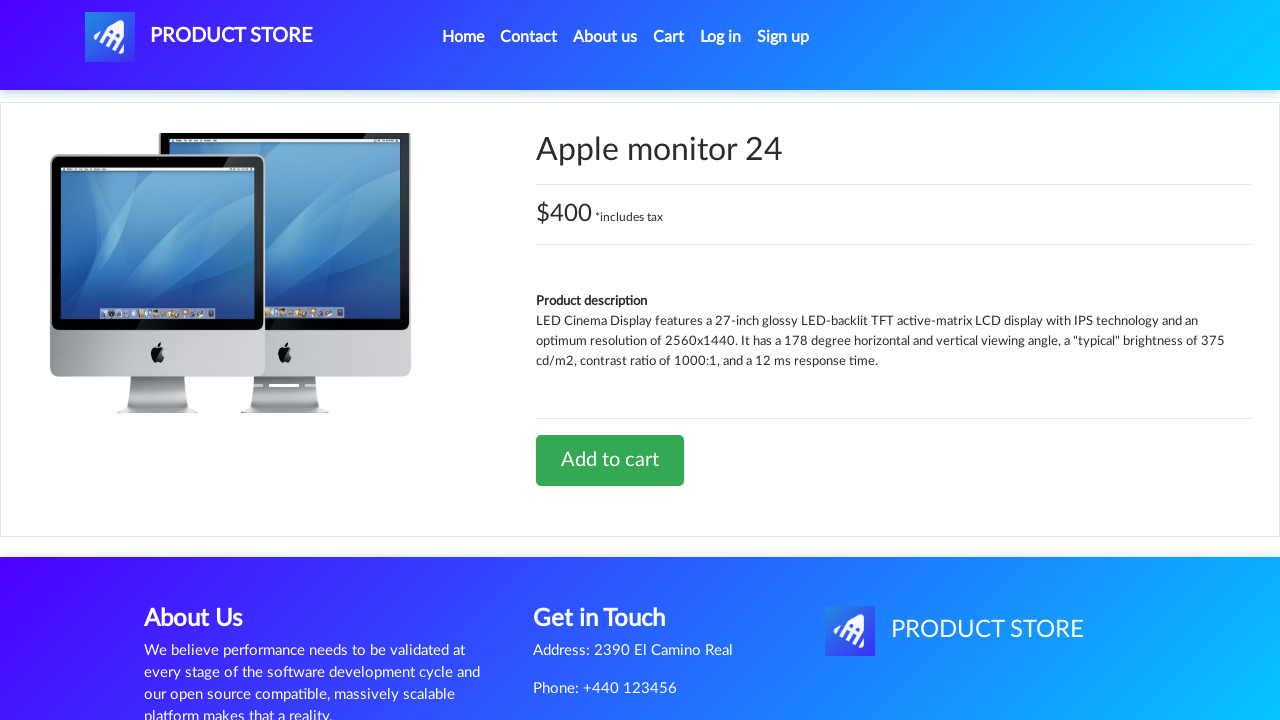

Clicked Home link to return to home page at (463, 37) on a.nav-link:has-text('Home')
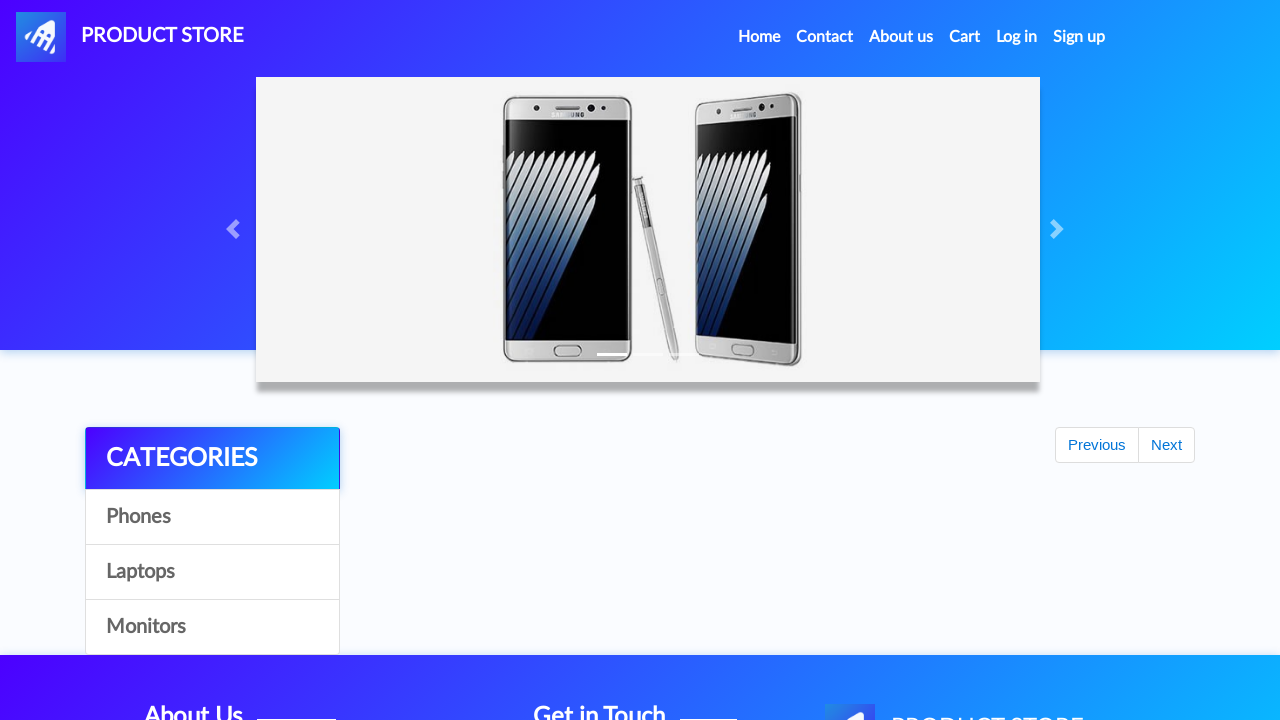

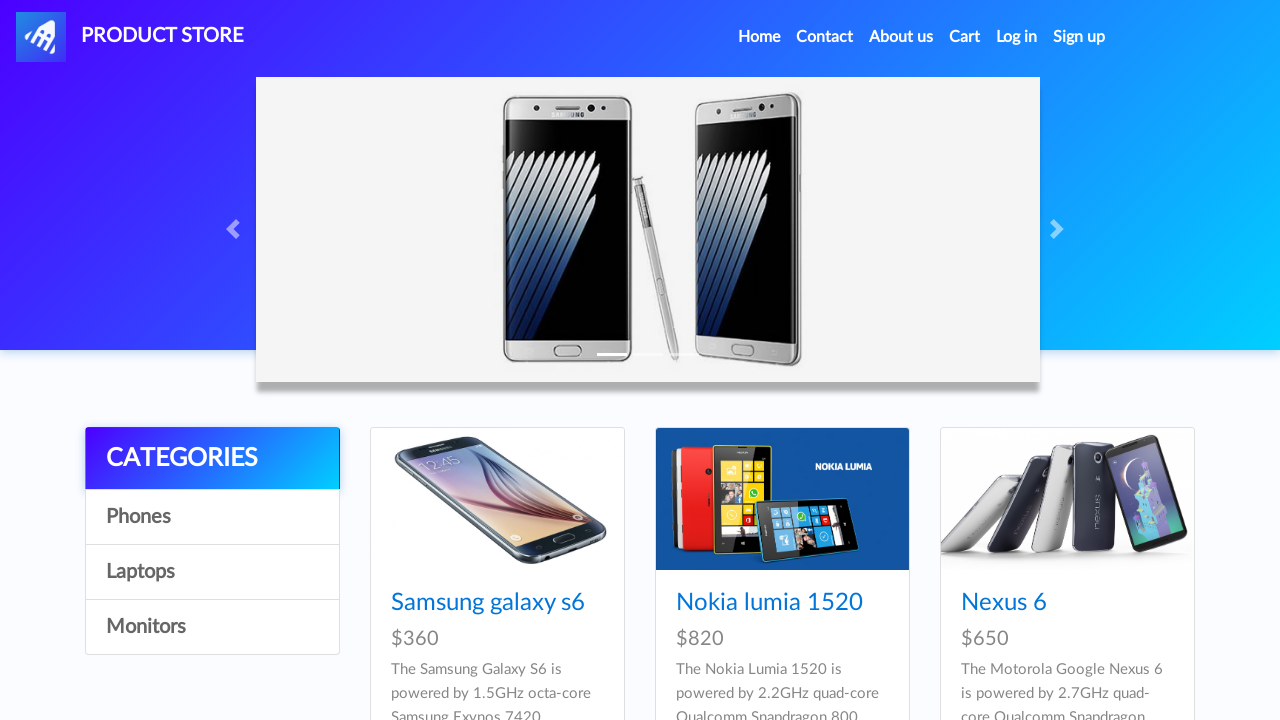